Tests the Add/Remove Elements functionality by clicking the 'Add Element' button, verifying the delete button appears, clicking the delete button, and verifying the page heading is displayed.

Starting URL: https://the-internet.herokuapp.com/add_remove_elements/

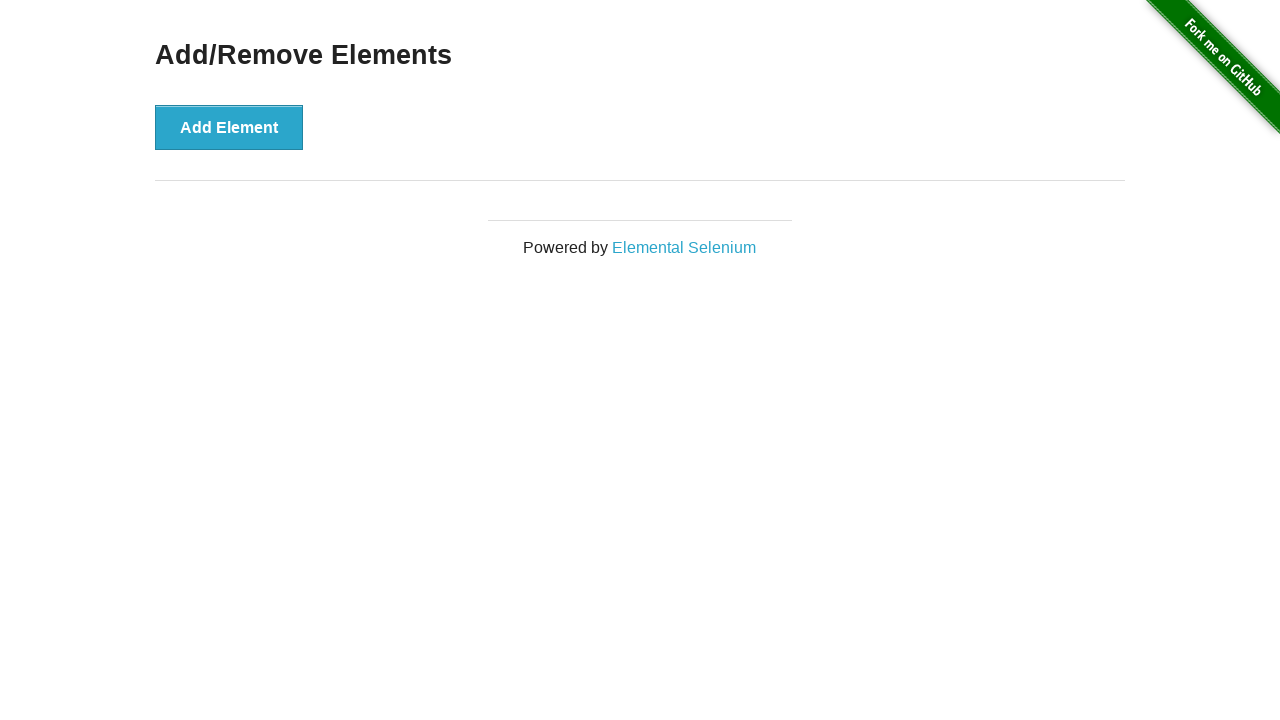

Clicked the 'Add Element' button at (229, 127) on button[onclick='addElement()']
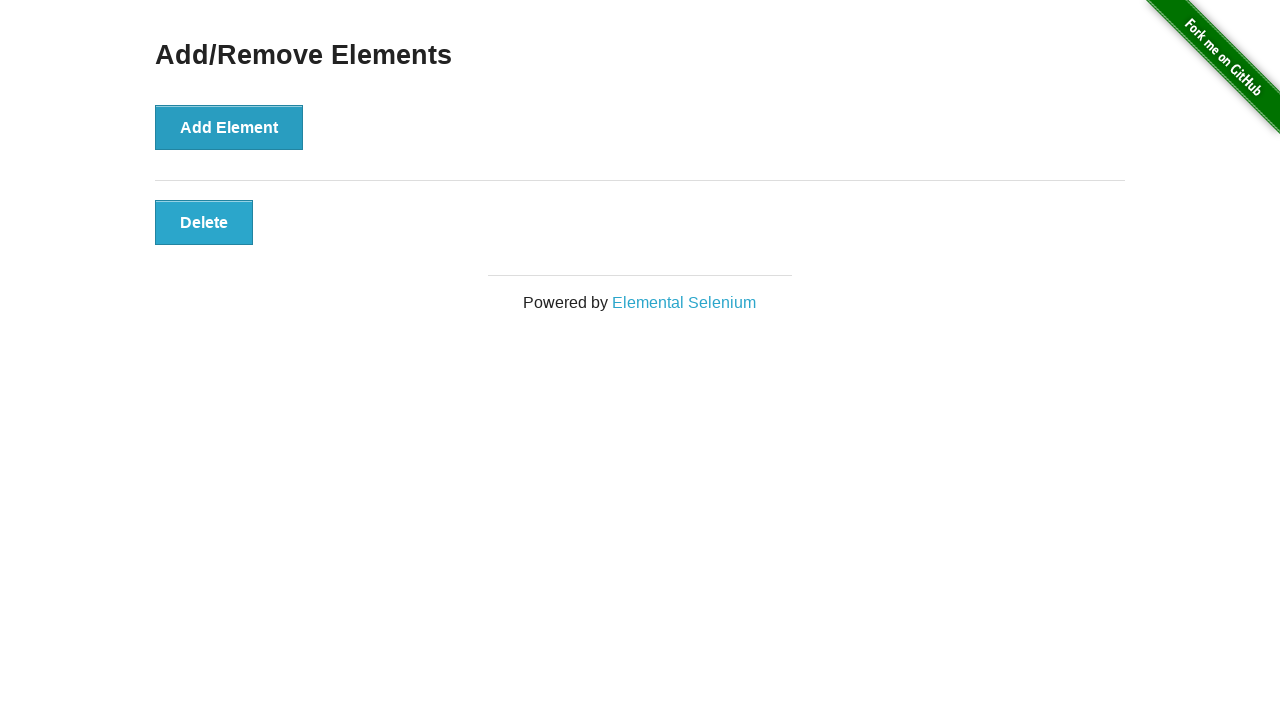

Delete button appeared on the page
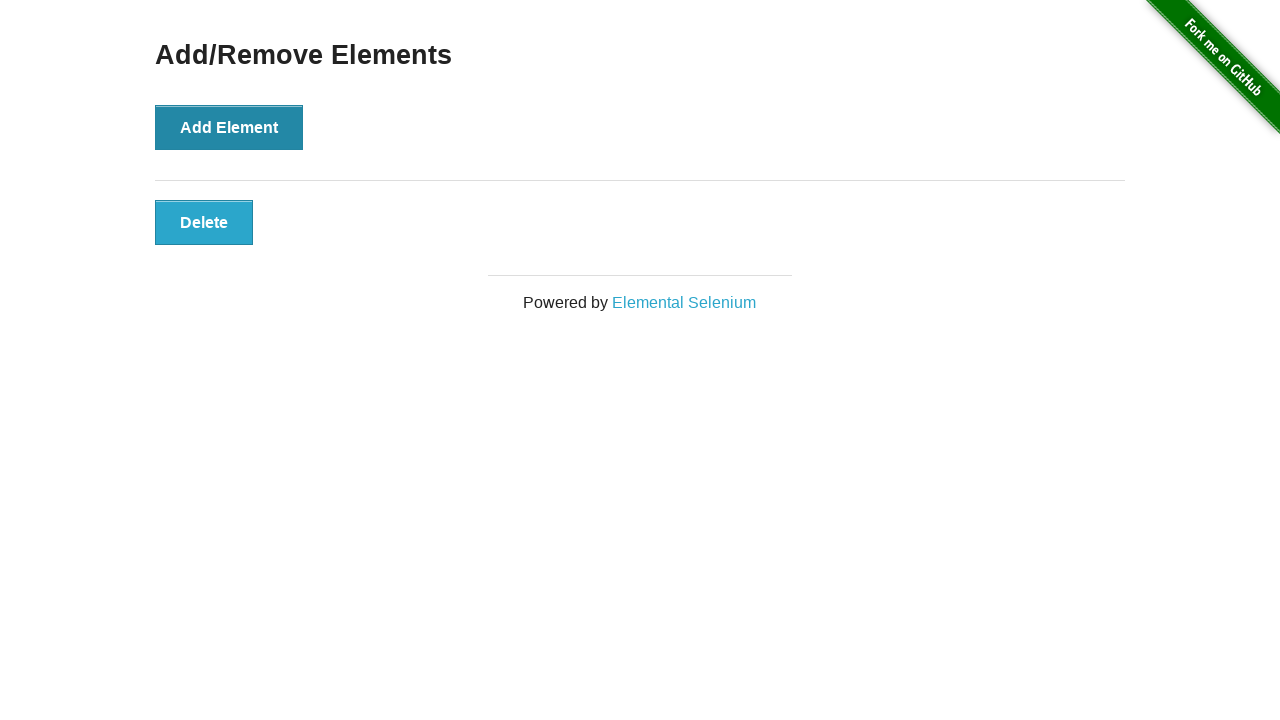

Clicked the 'Delete' button at (204, 222) on button.added-manually
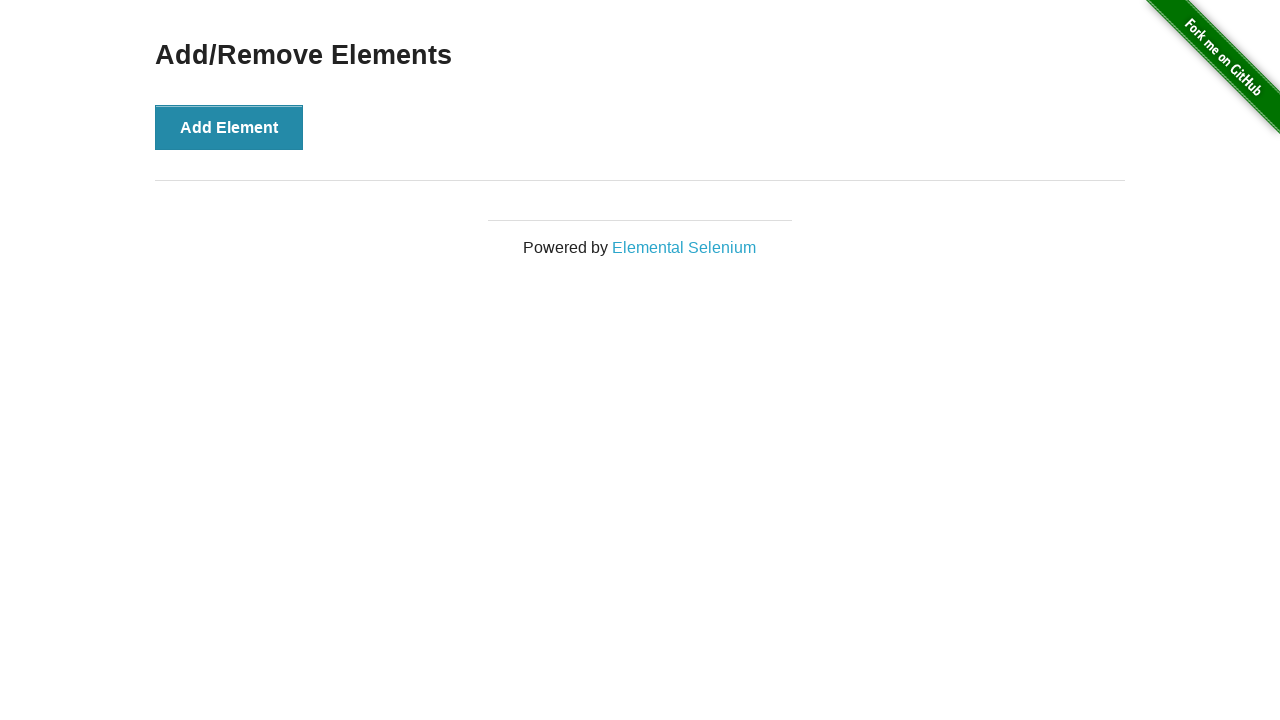

Verified the 'Add/Remove Elements' heading is displayed
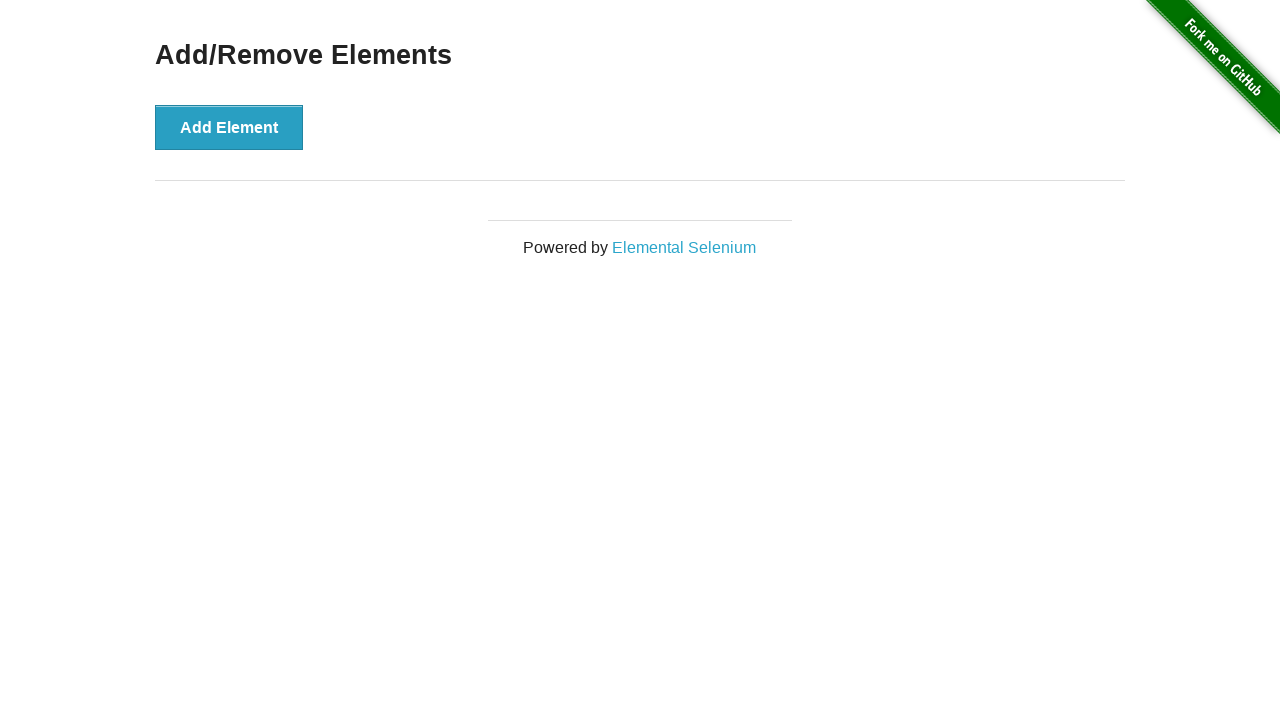

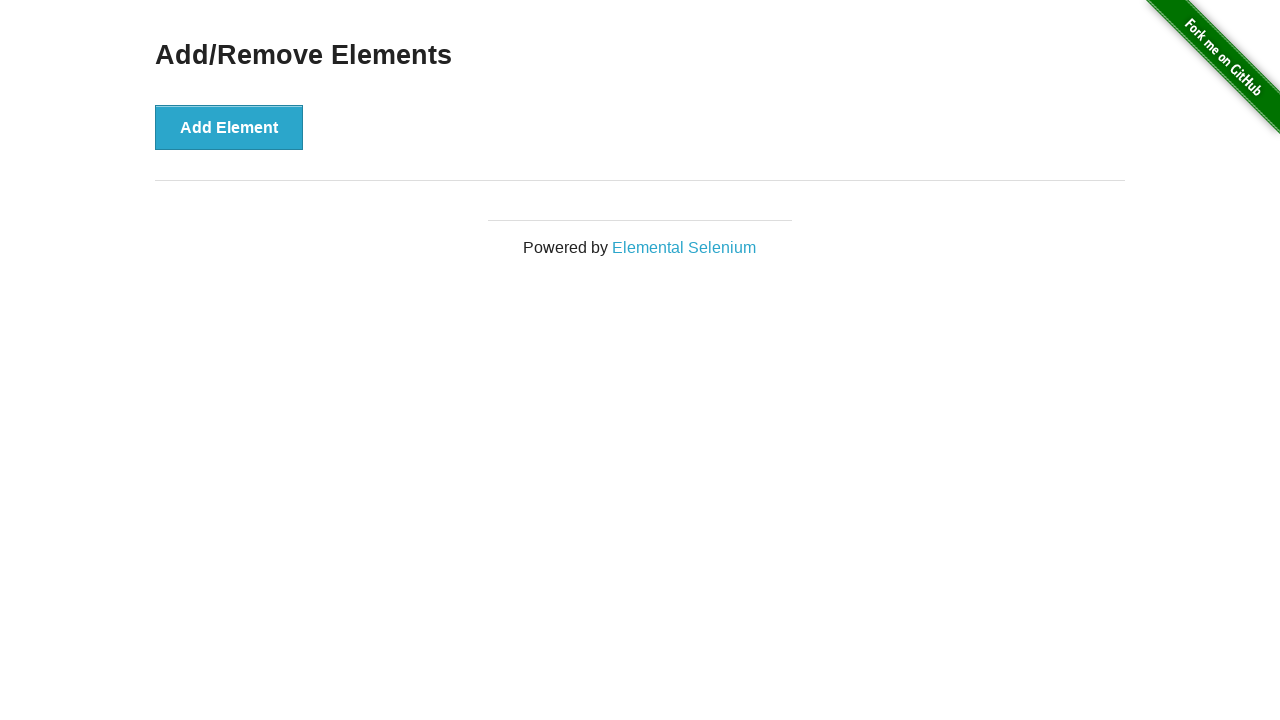